Tests alert dialog handling by filling a name field and accepting the alert

Starting URL: https://rahulshettyacademy.com/AutomationPractice/

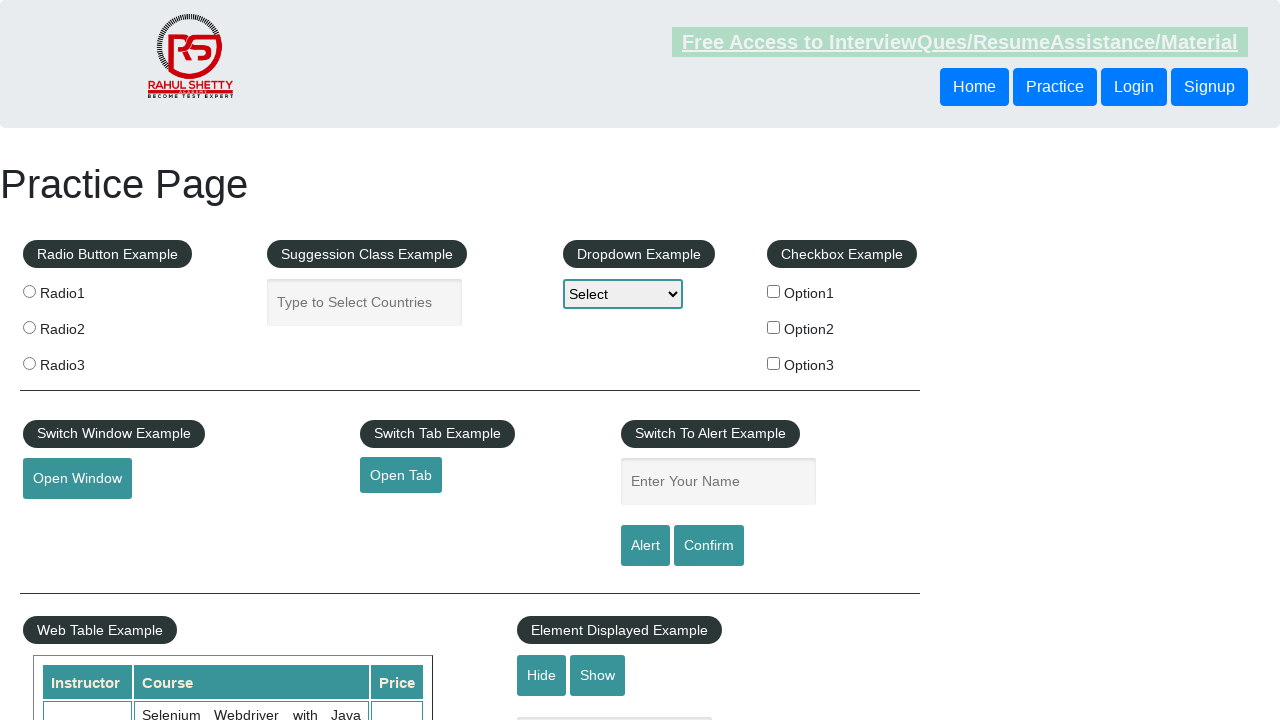

Filled name field with 'Marcus' on #name
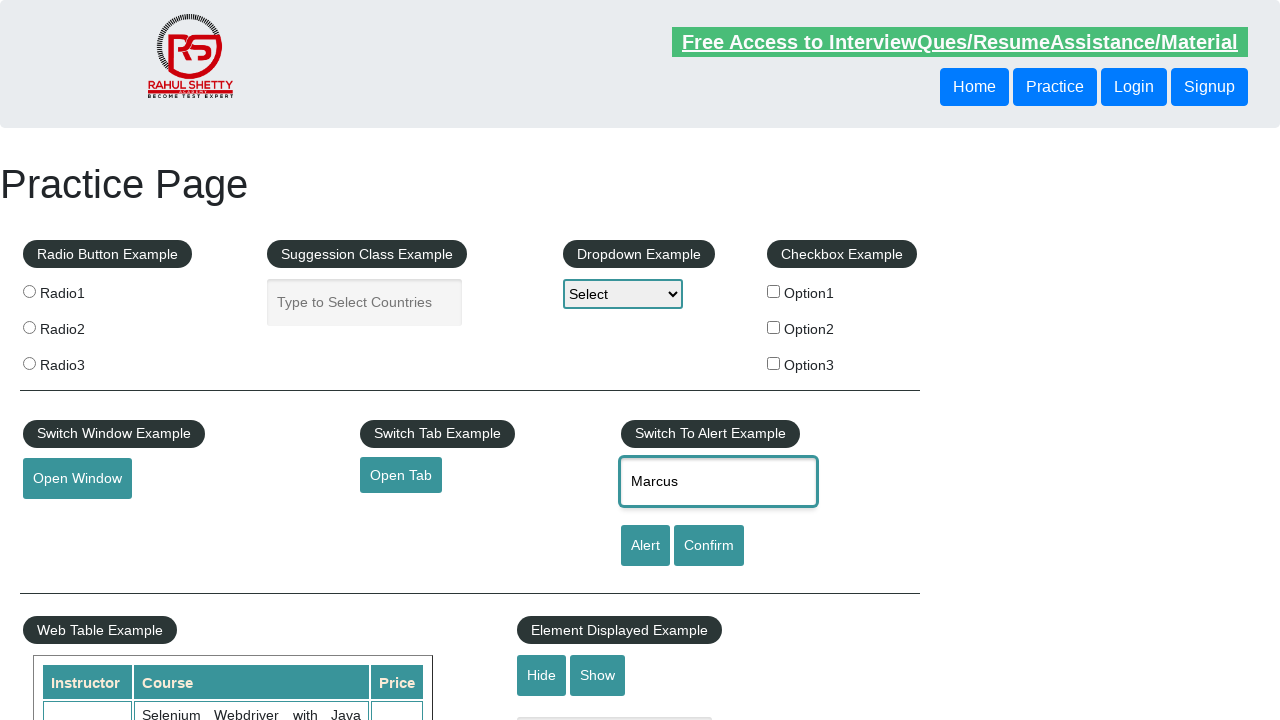

Set up dialog handler to accept alerts
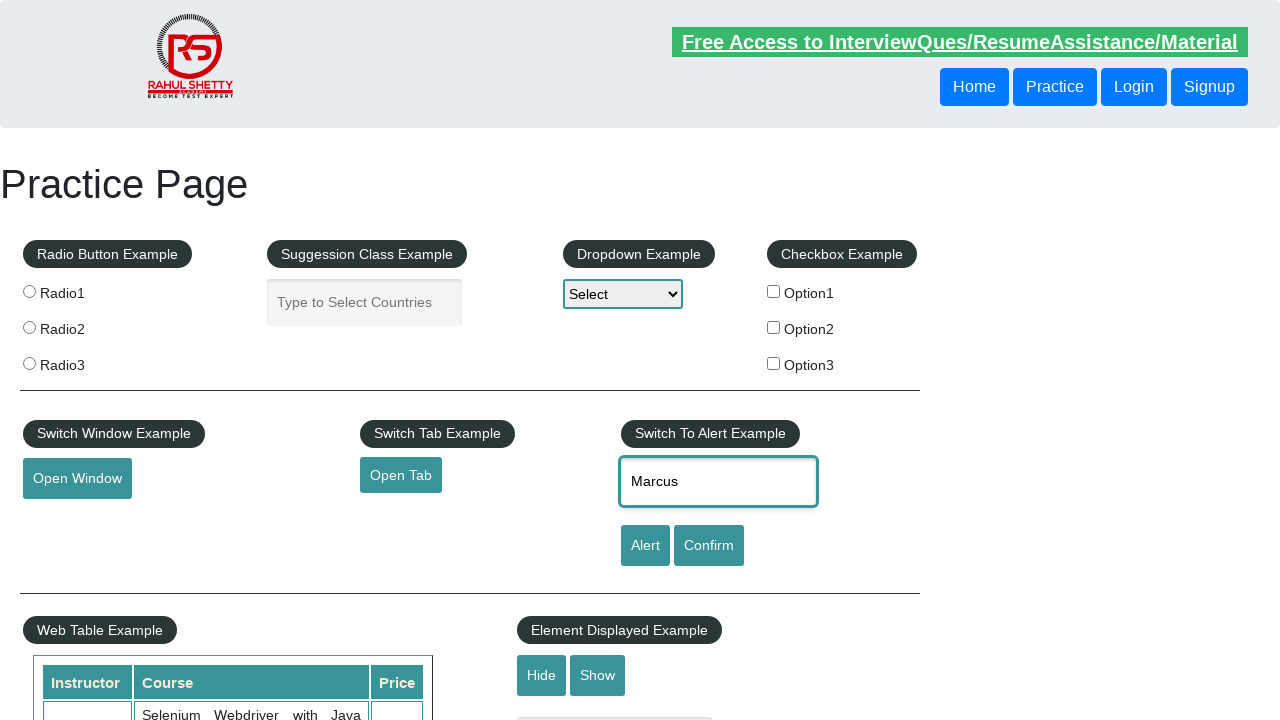

Clicked alert button to trigger dialog at (645, 546) on #alertbtn
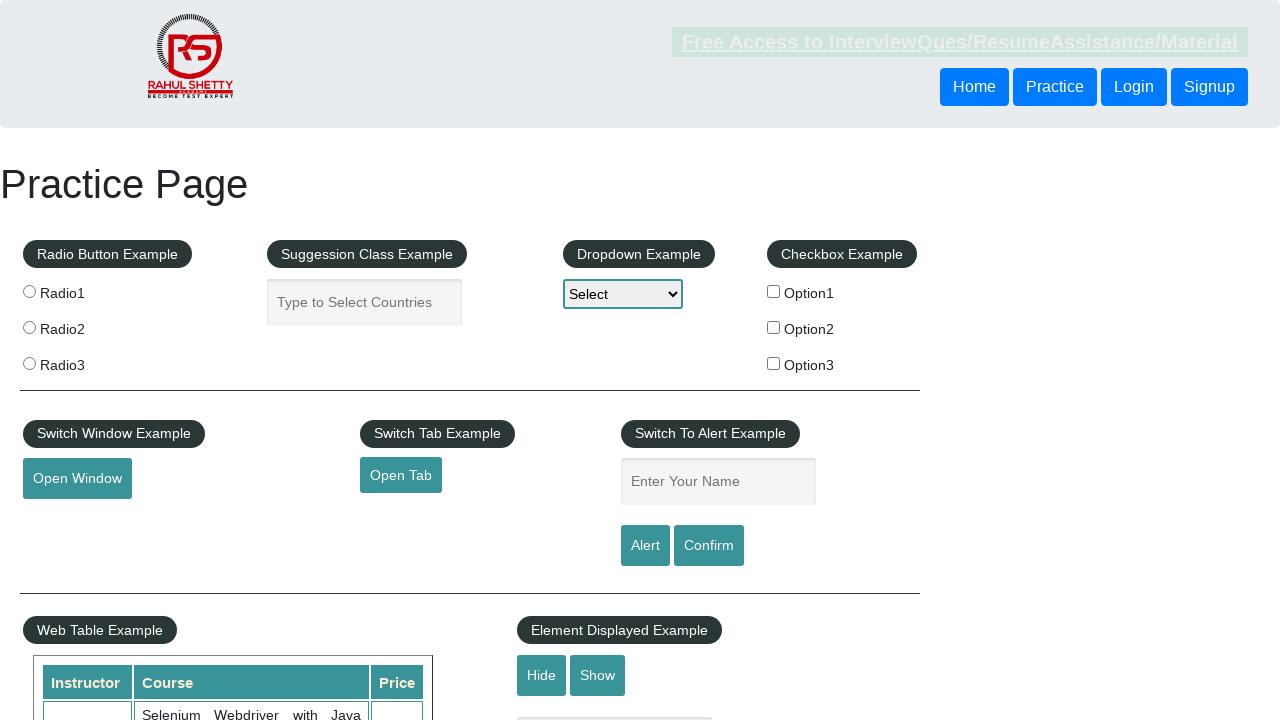

Waited for alert dialog to be processed
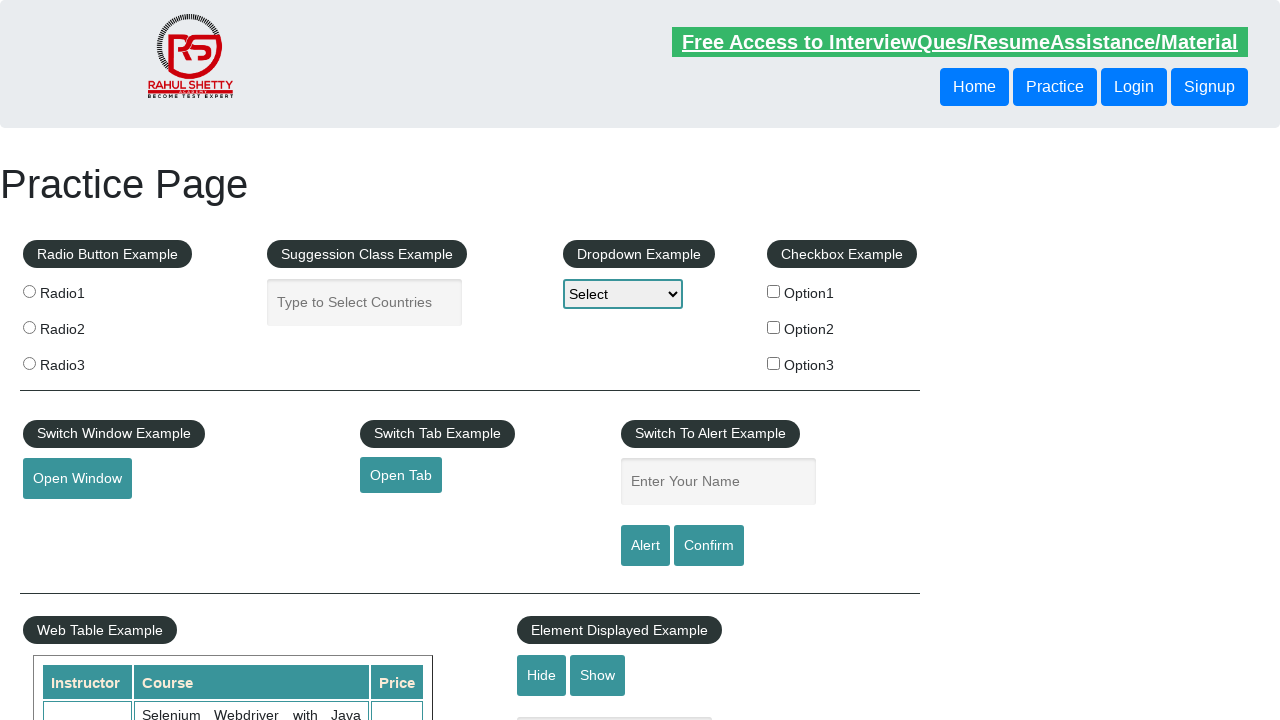

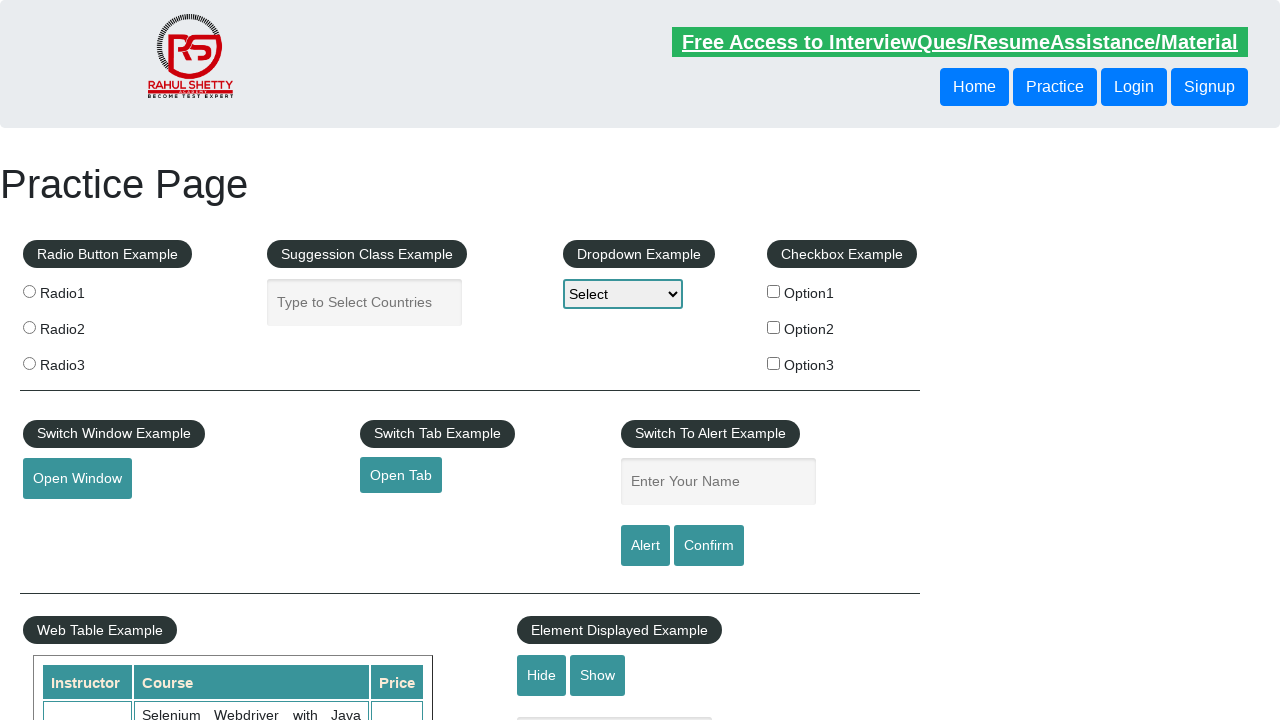